Tests JavaScript prompt alert by clicking a button, entering text into the prompt, accepting it, and verifying the entered text is displayed.

Starting URL: https://loopcamp.vercel.app/javascript-alerts.html

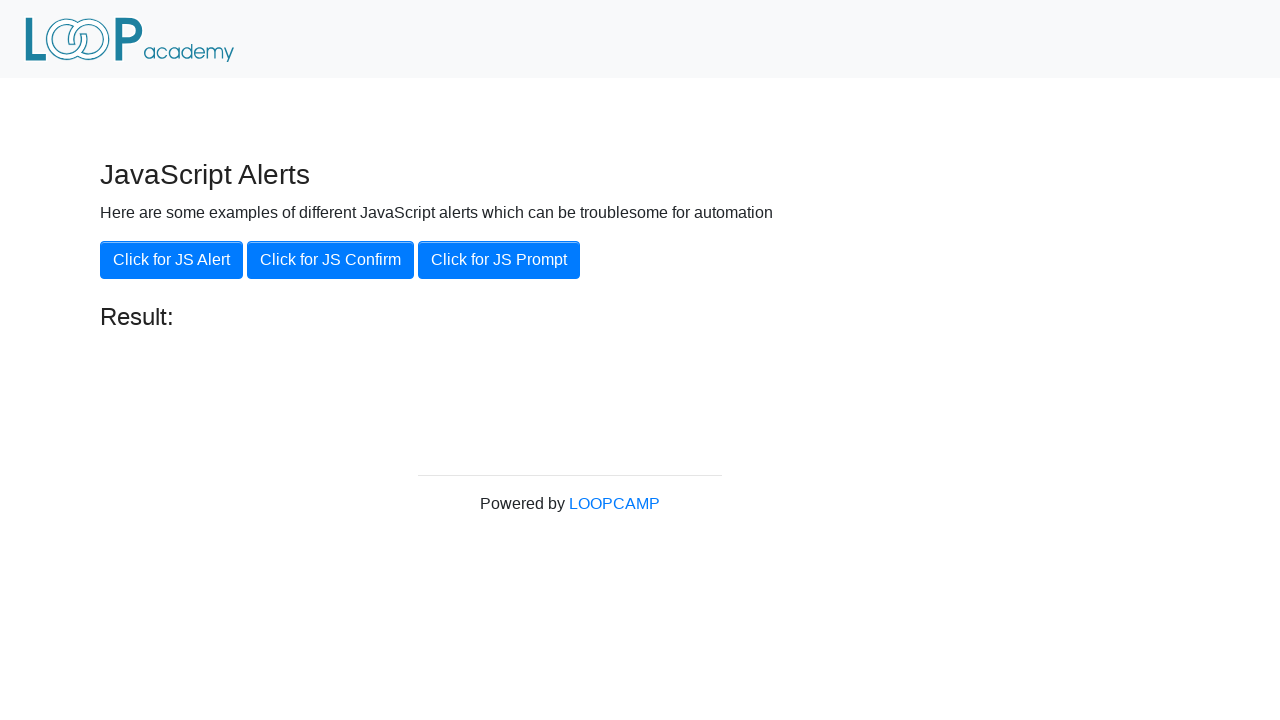

Set up dialog handler to accept prompt with 'Loopcamp'
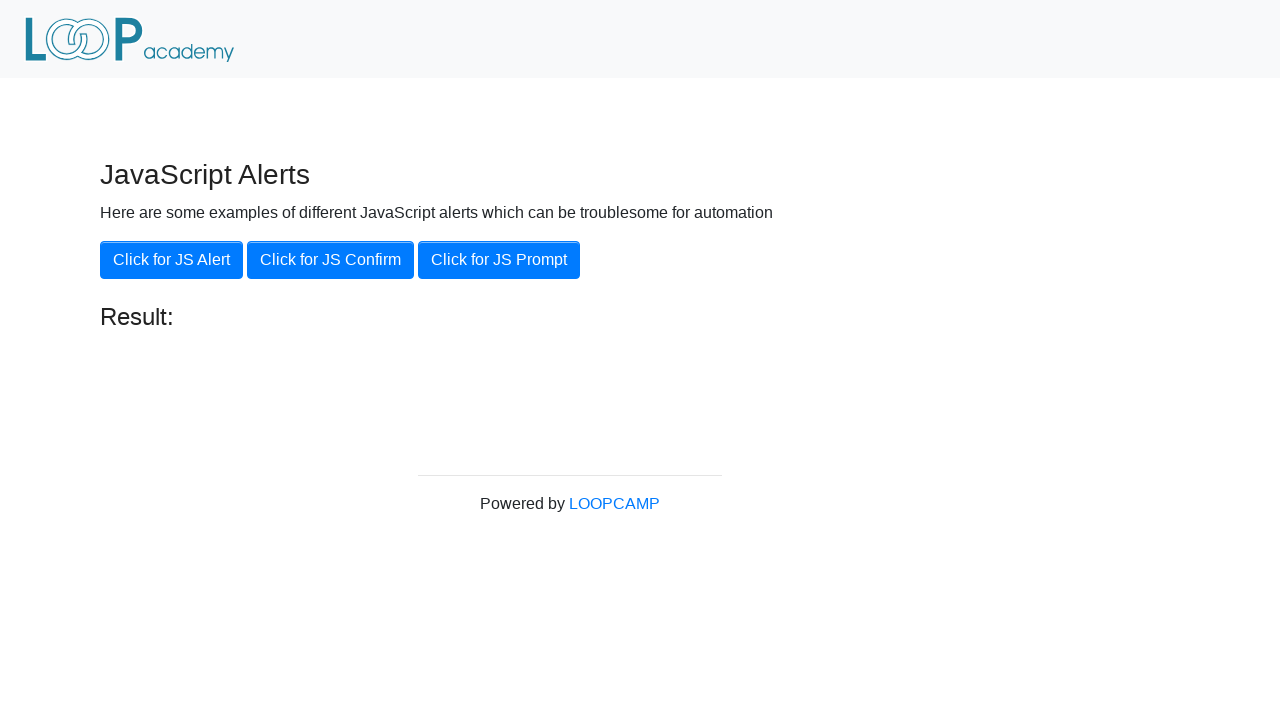

Clicked 'Click for JS Prompt' button at (499, 260) on xpath=//button[.='Click for JS Prompt']
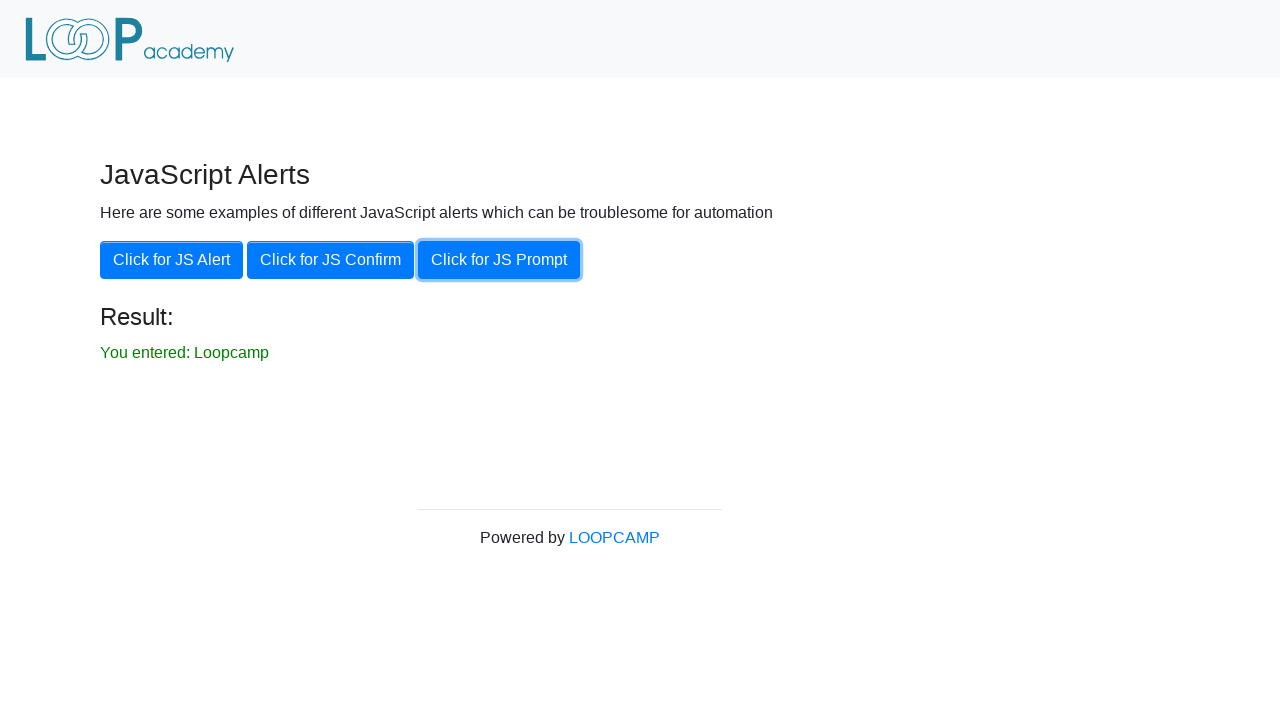

Result element loaded after accepting prompt with 'Loopcamp'
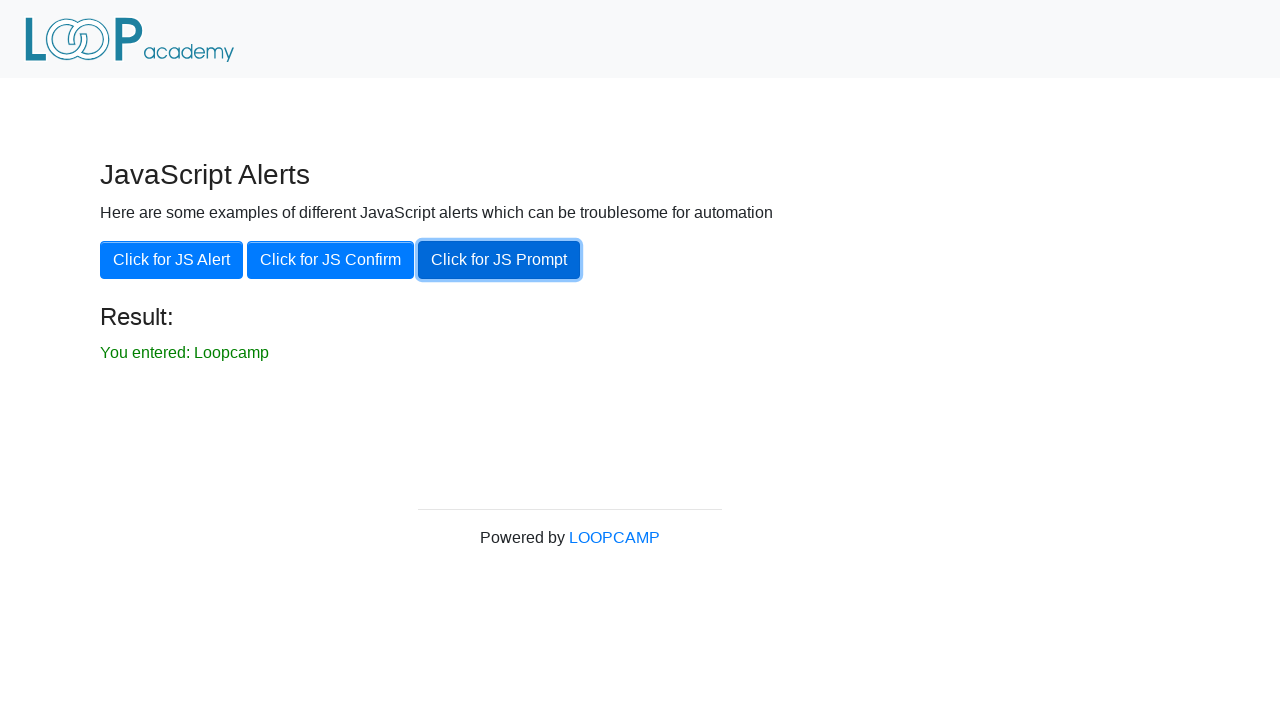

Set up dialog handler to dismiss prompt
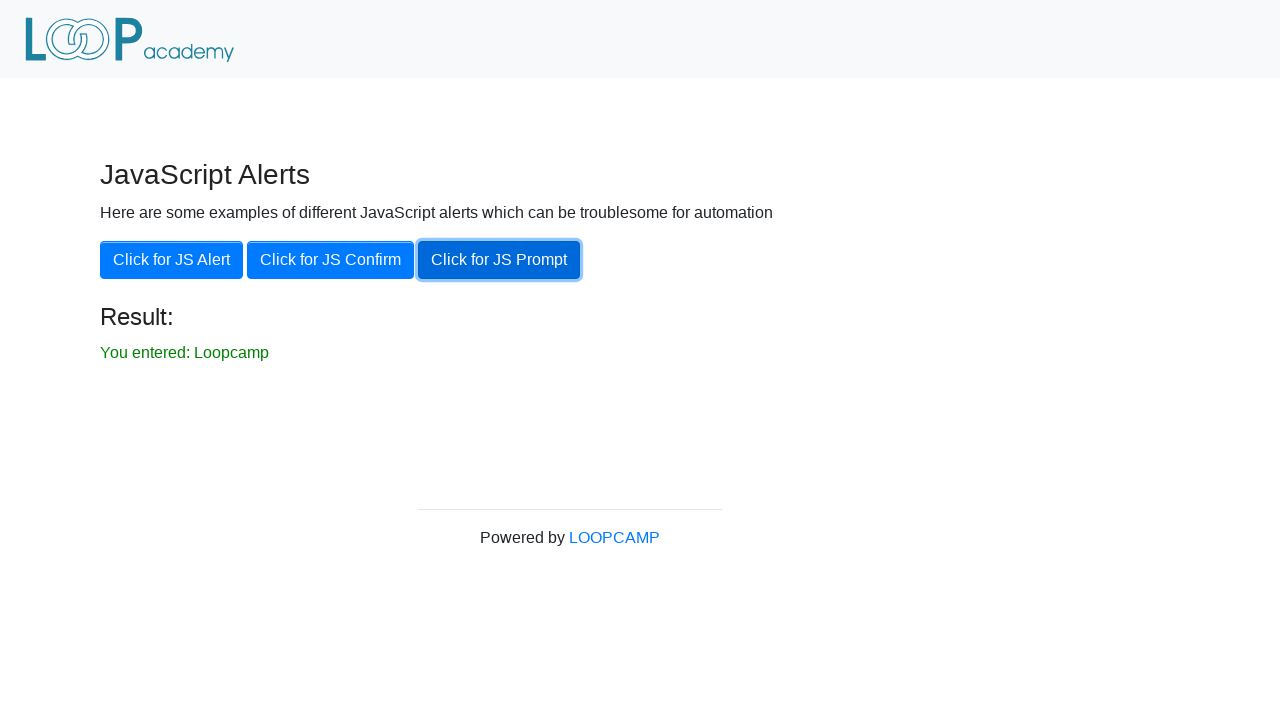

Clicked 'Click for JS Prompt' button again at (499, 260) on xpath=//button[.='Click for JS Prompt']
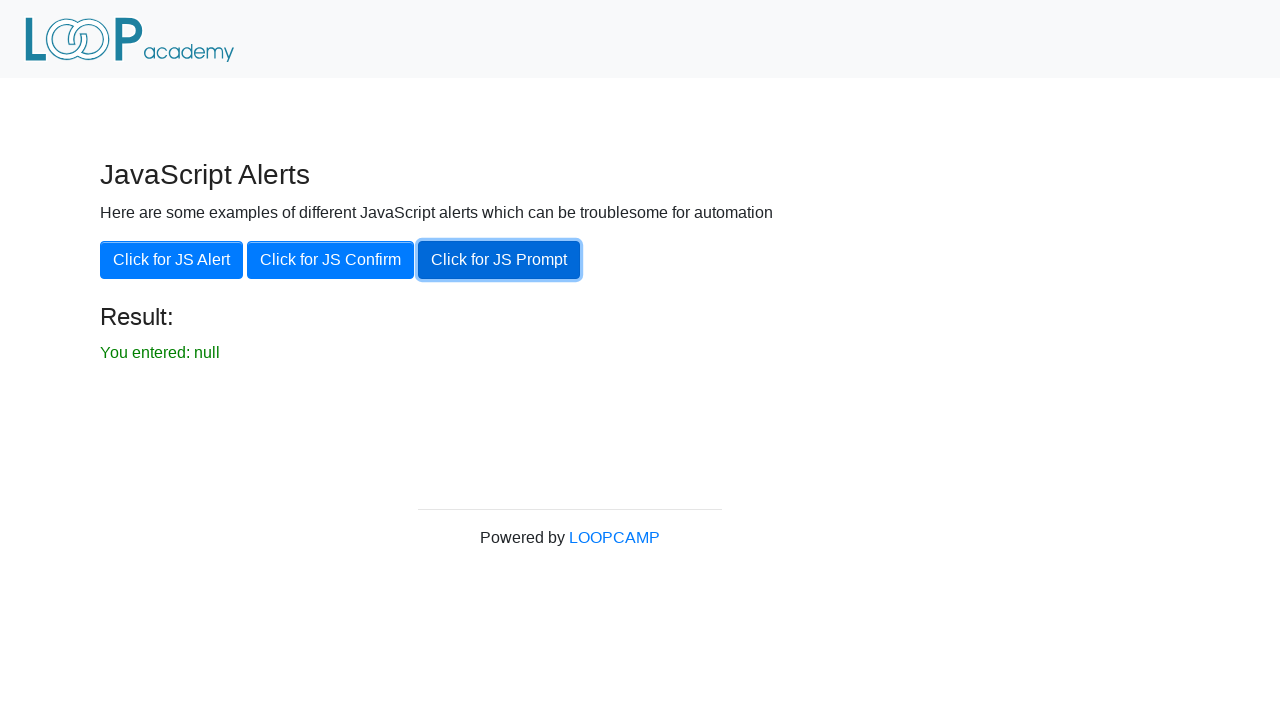

Result element loaded after dismissing prompt
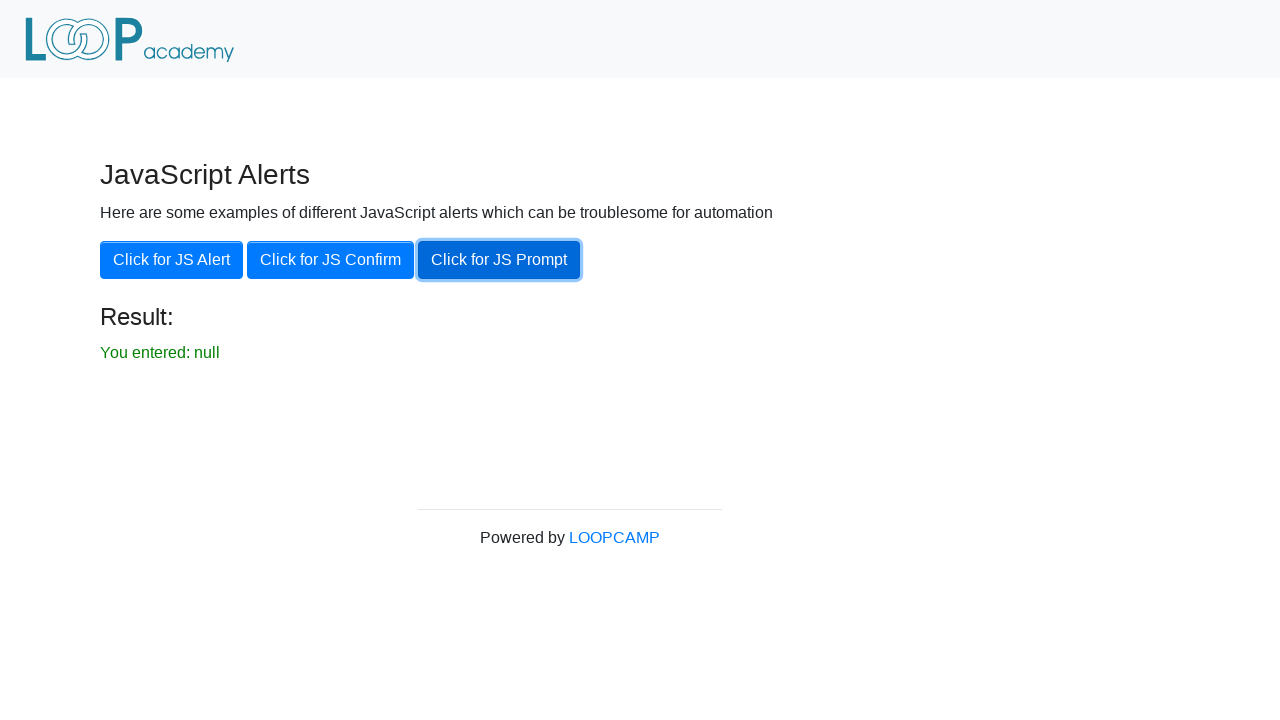

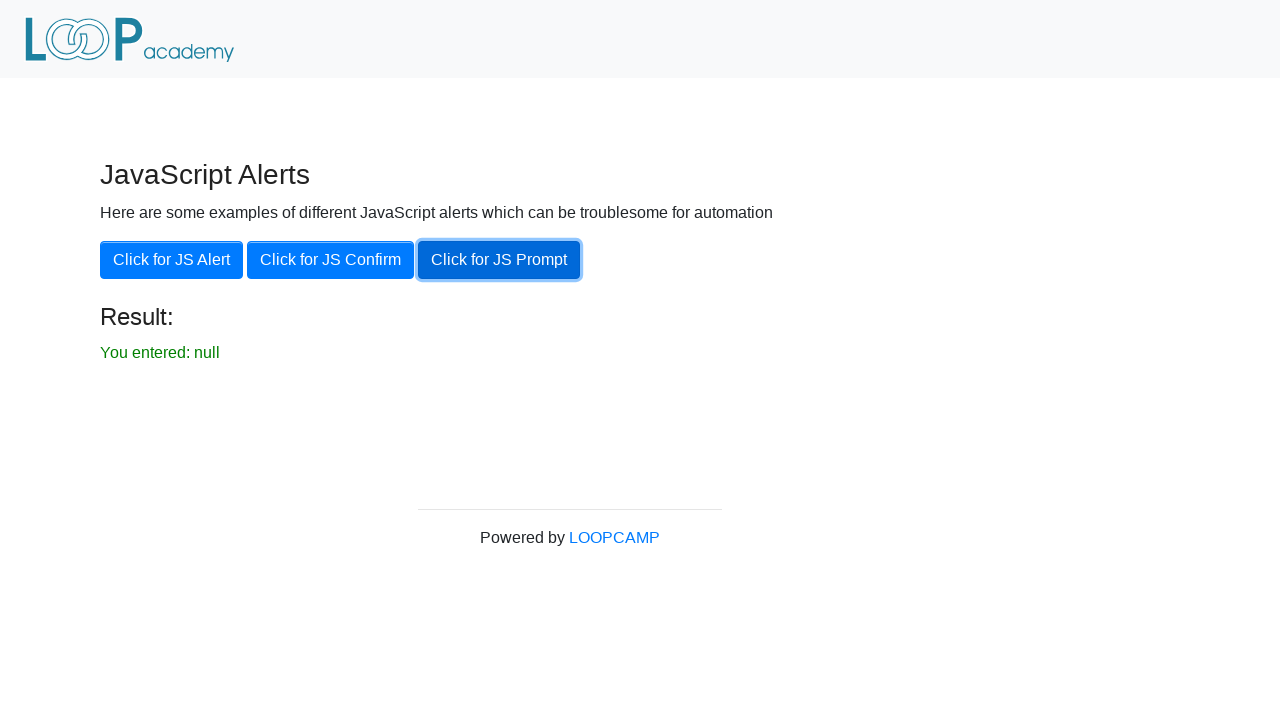